Tests file download functionality by navigating to a file download demo page, switching to an ad iframe, and clicking a download button.

Starting URL: https://demo.automationtesting.in/FileDownload.html

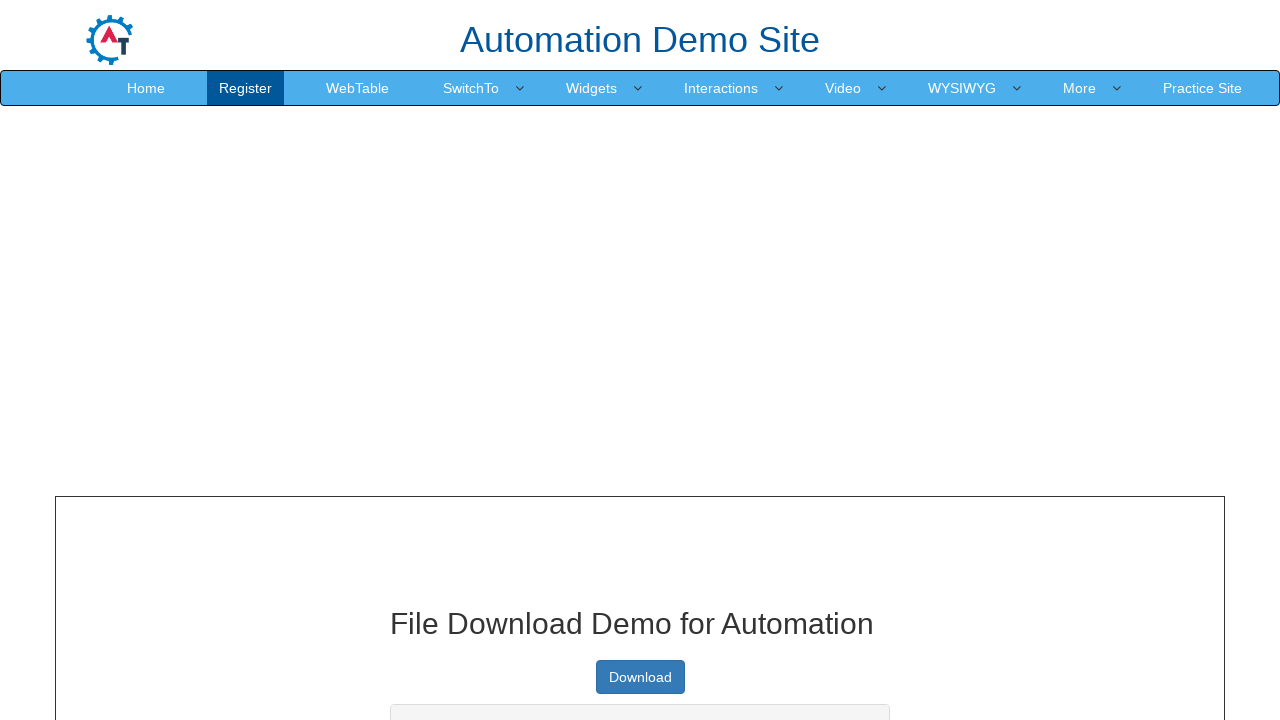

Set viewport size to 1920x1080
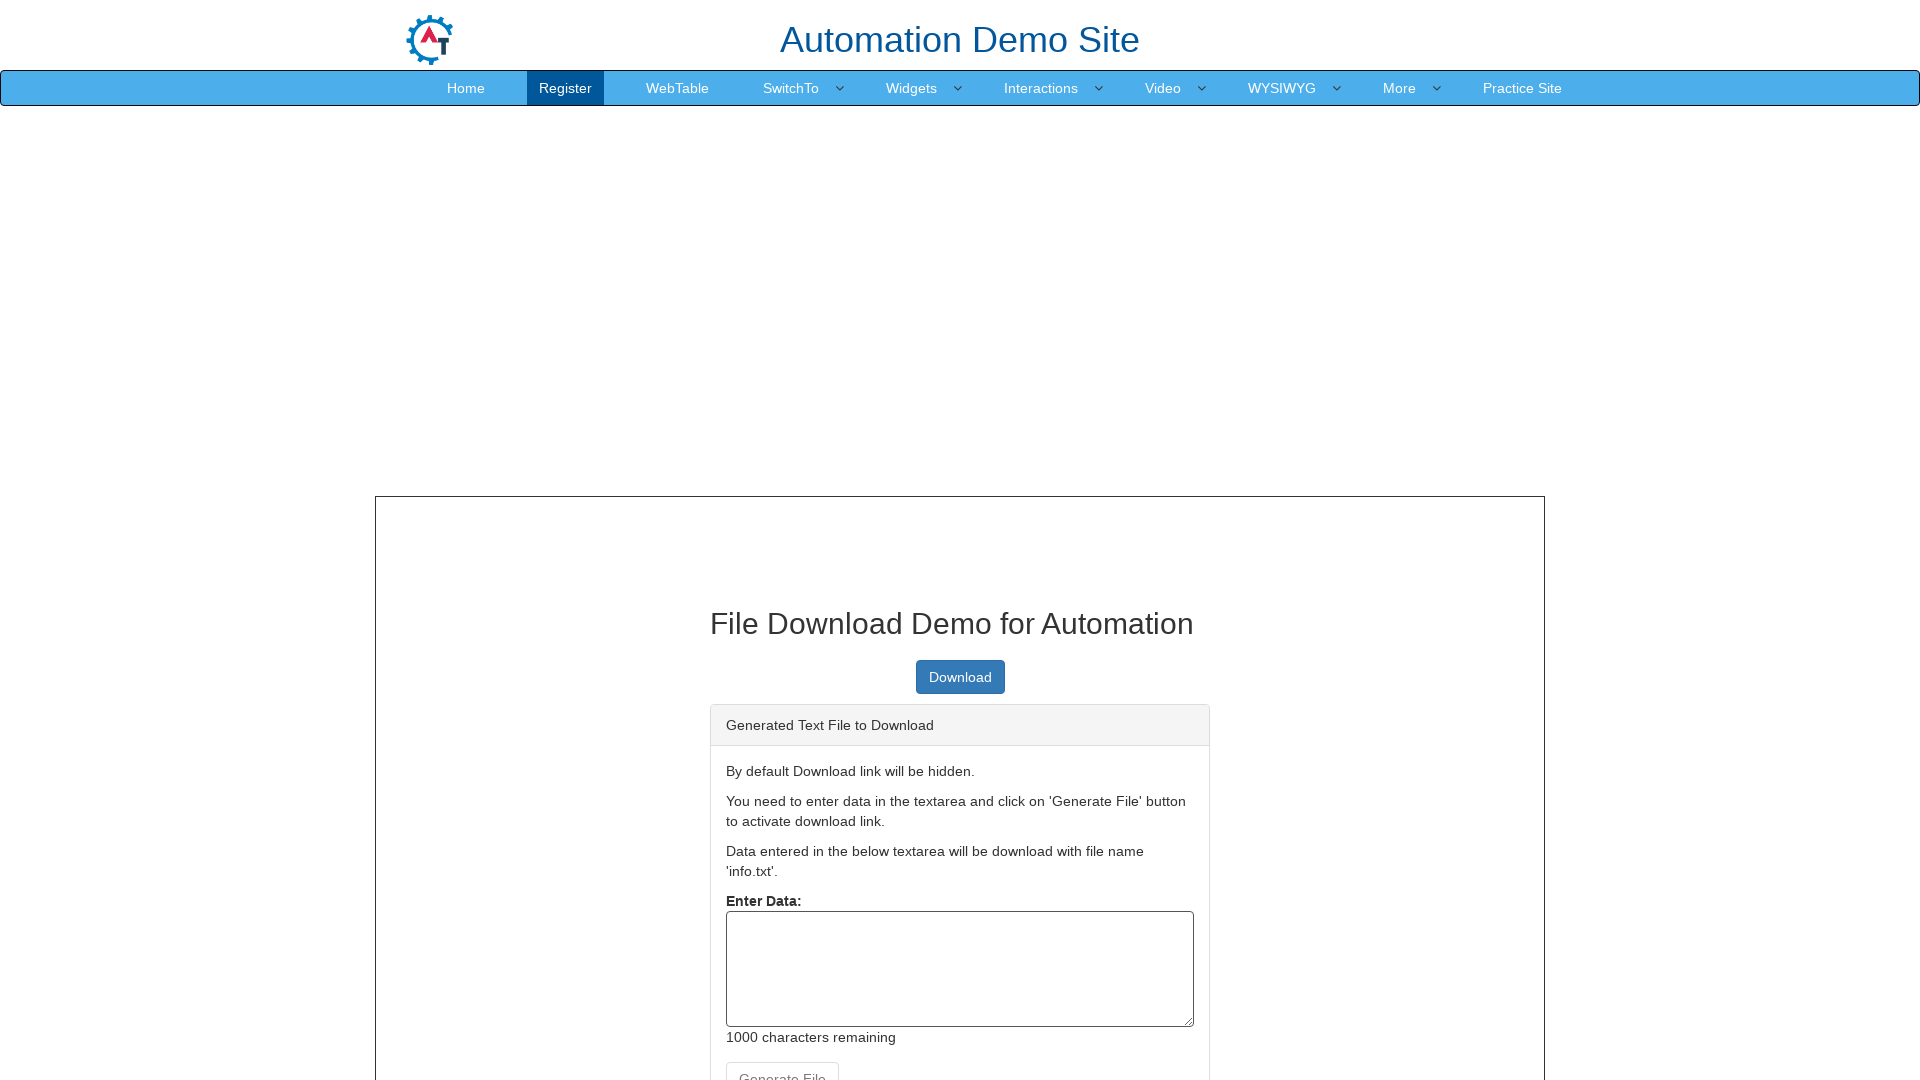

Waited 4 seconds for page to load
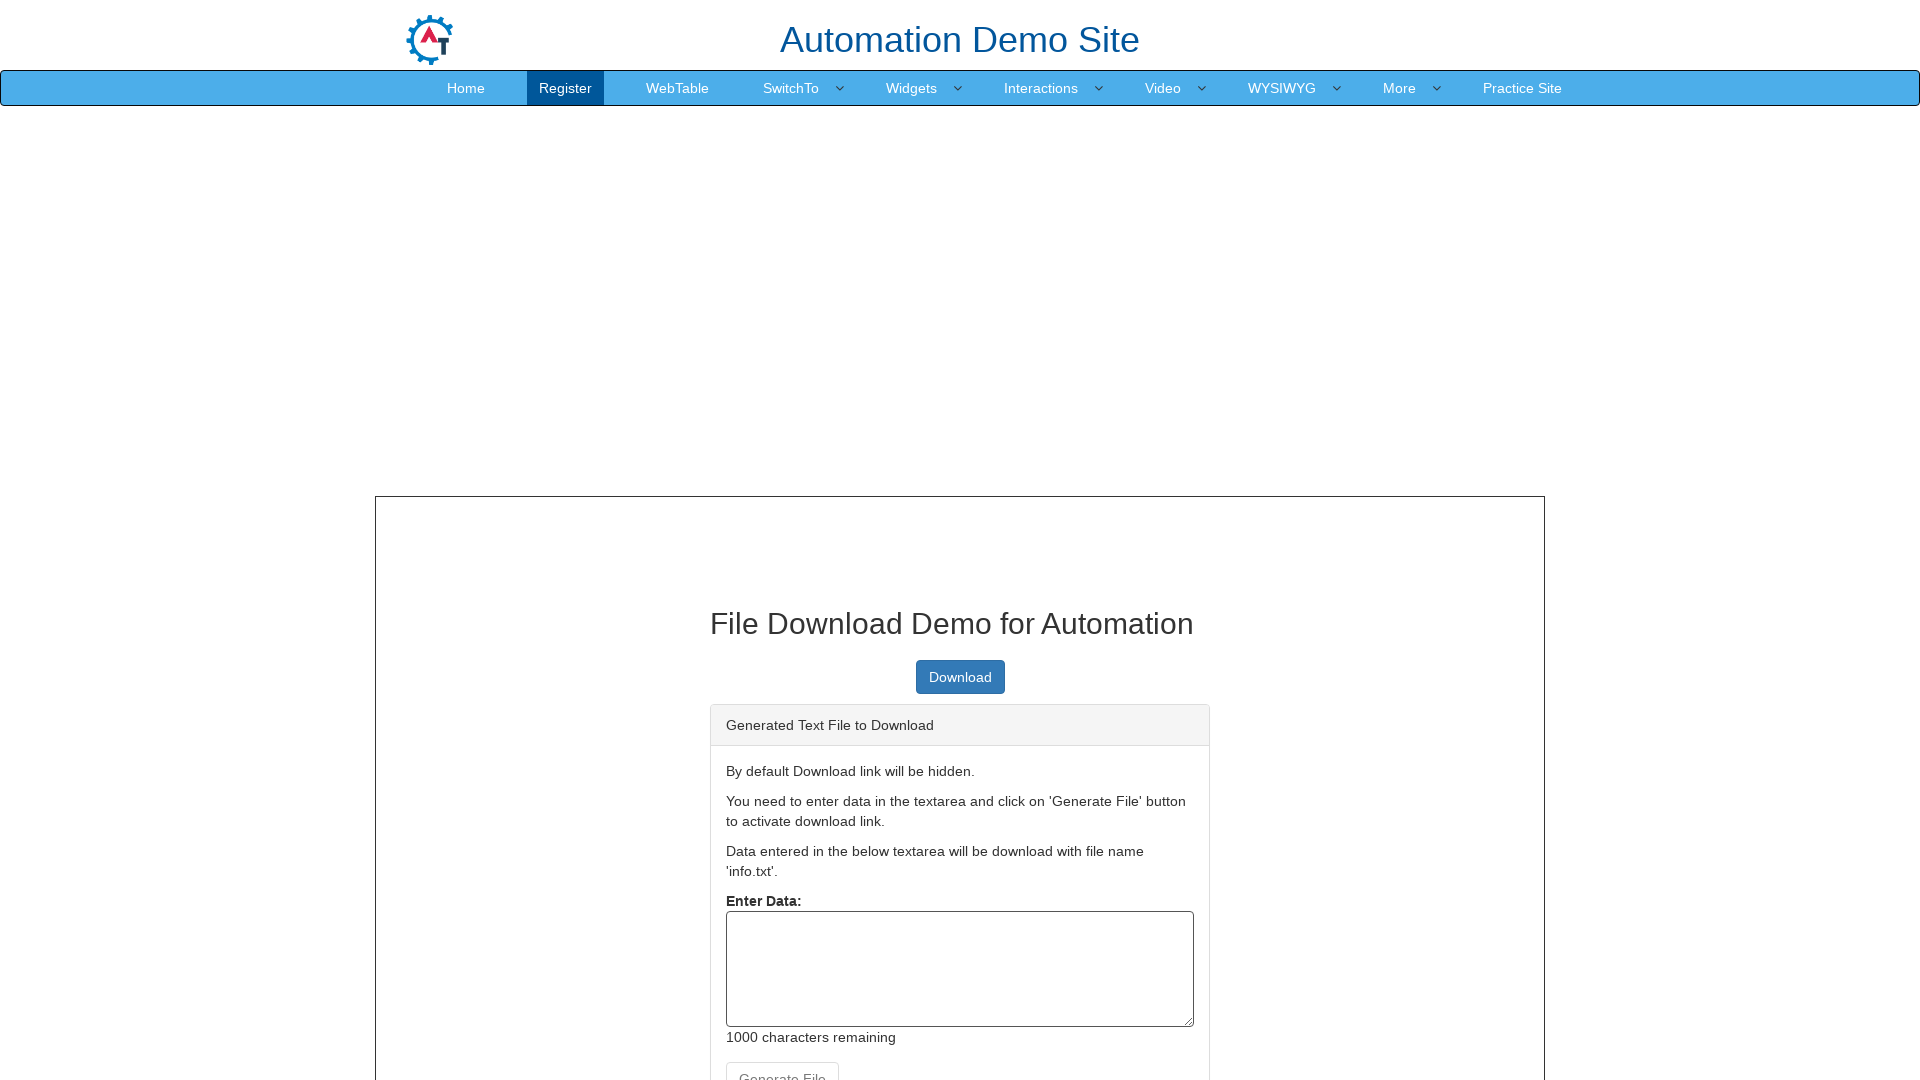

Clicked download button directly on page (iframe not found) at (960, 677) on a[type='button']
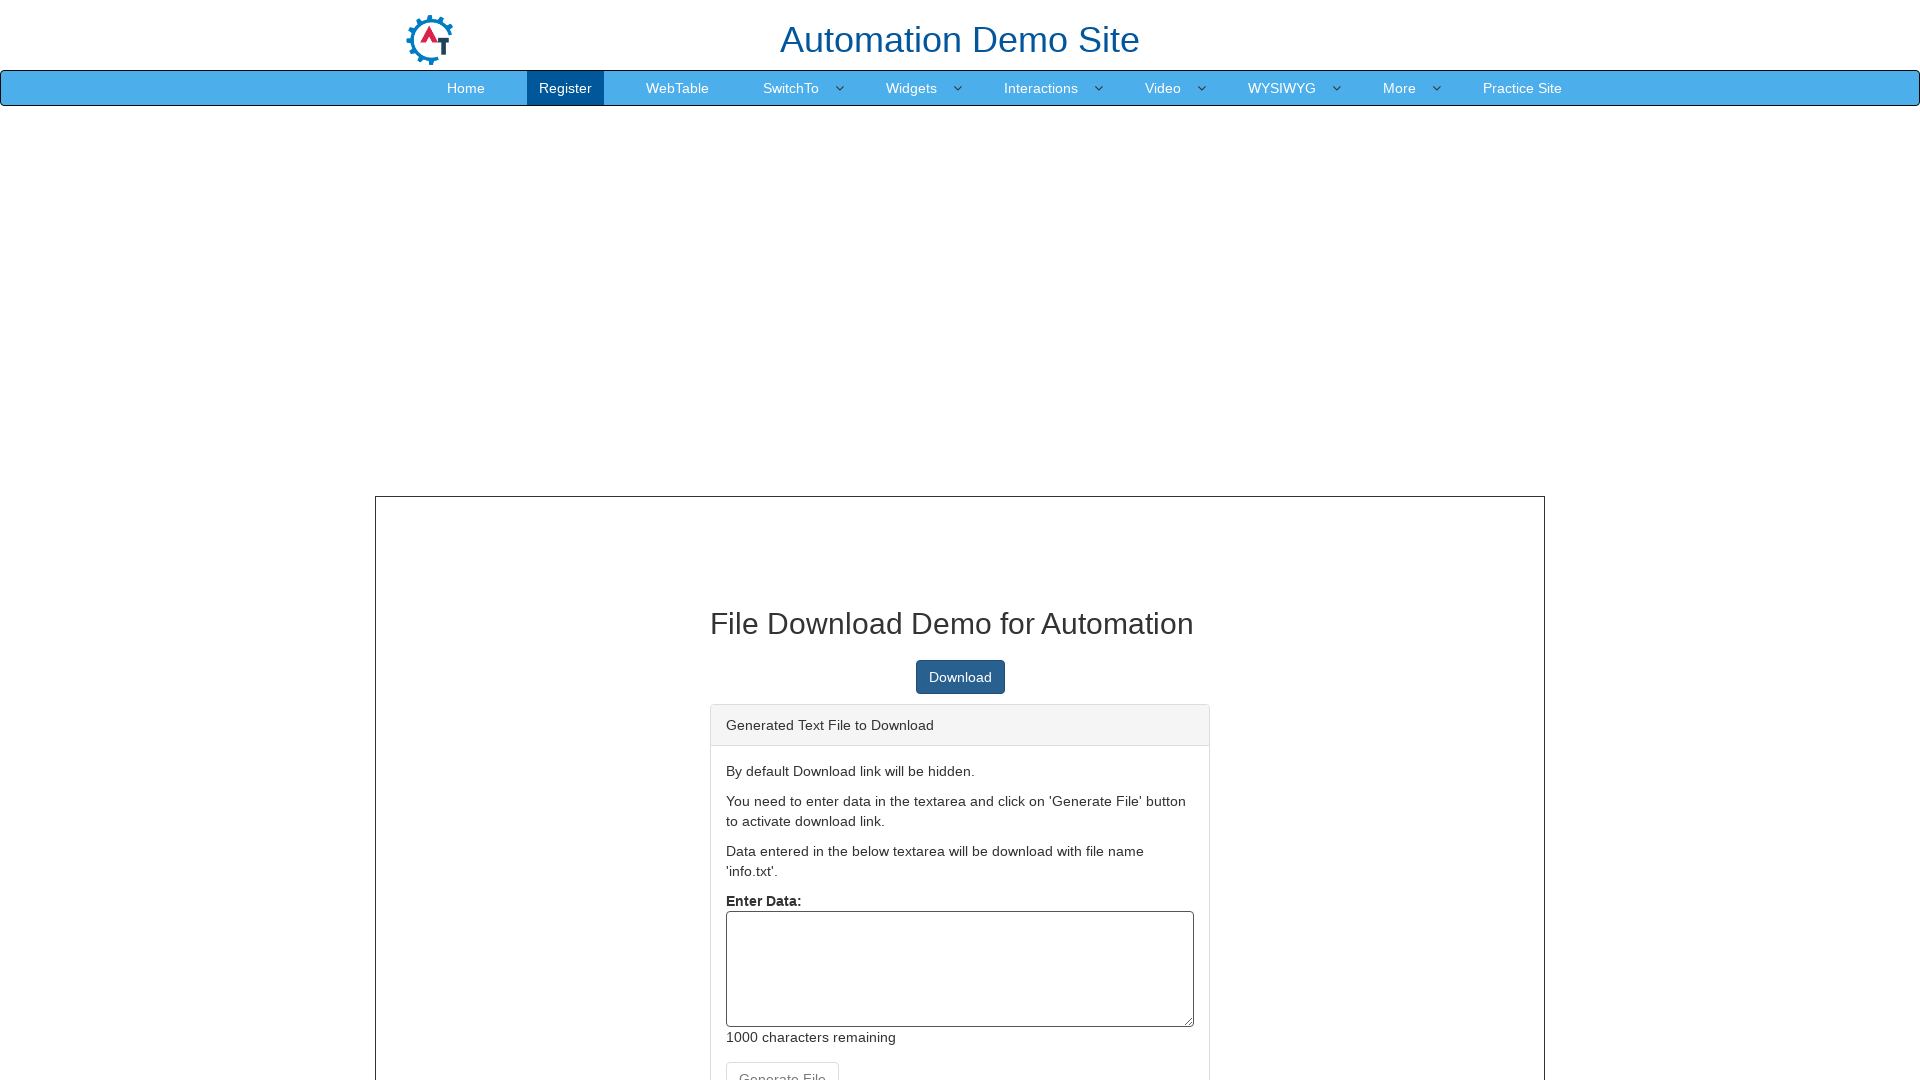

Waited 2 seconds for download to initiate
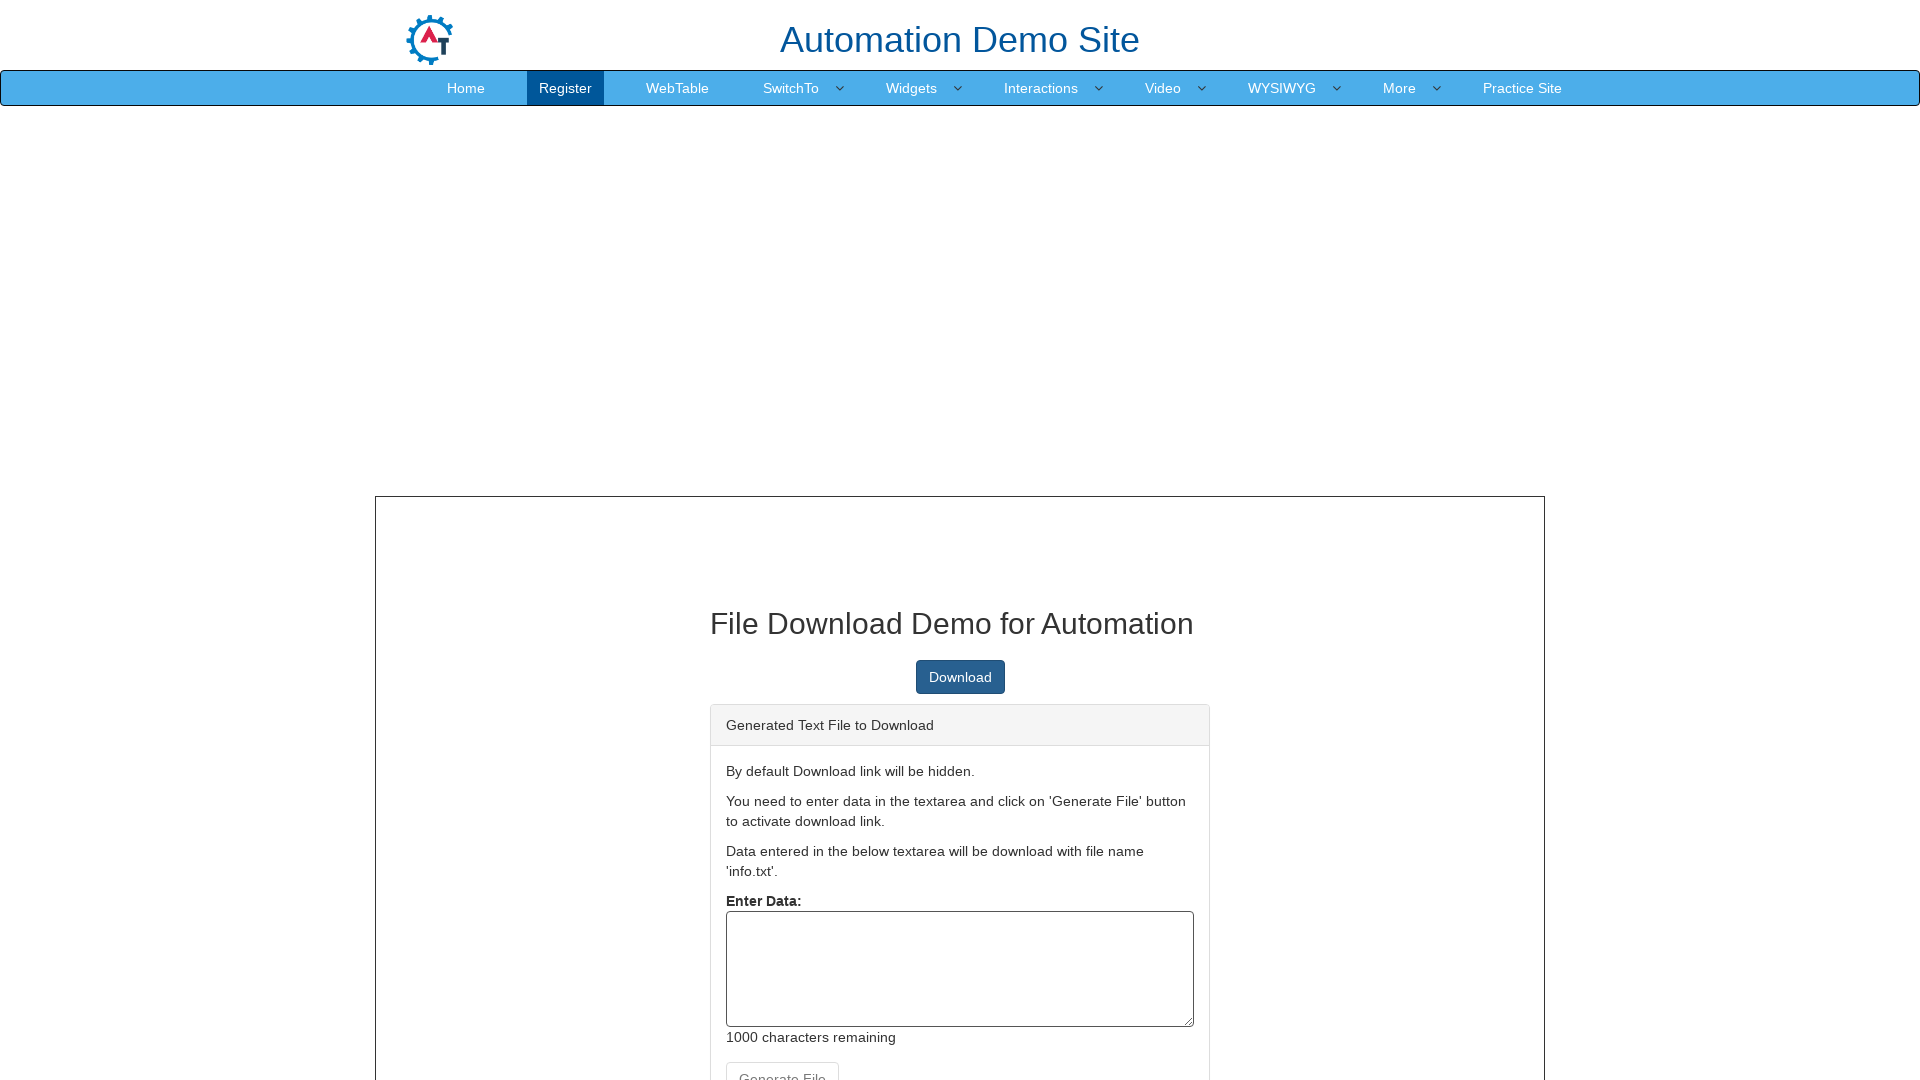

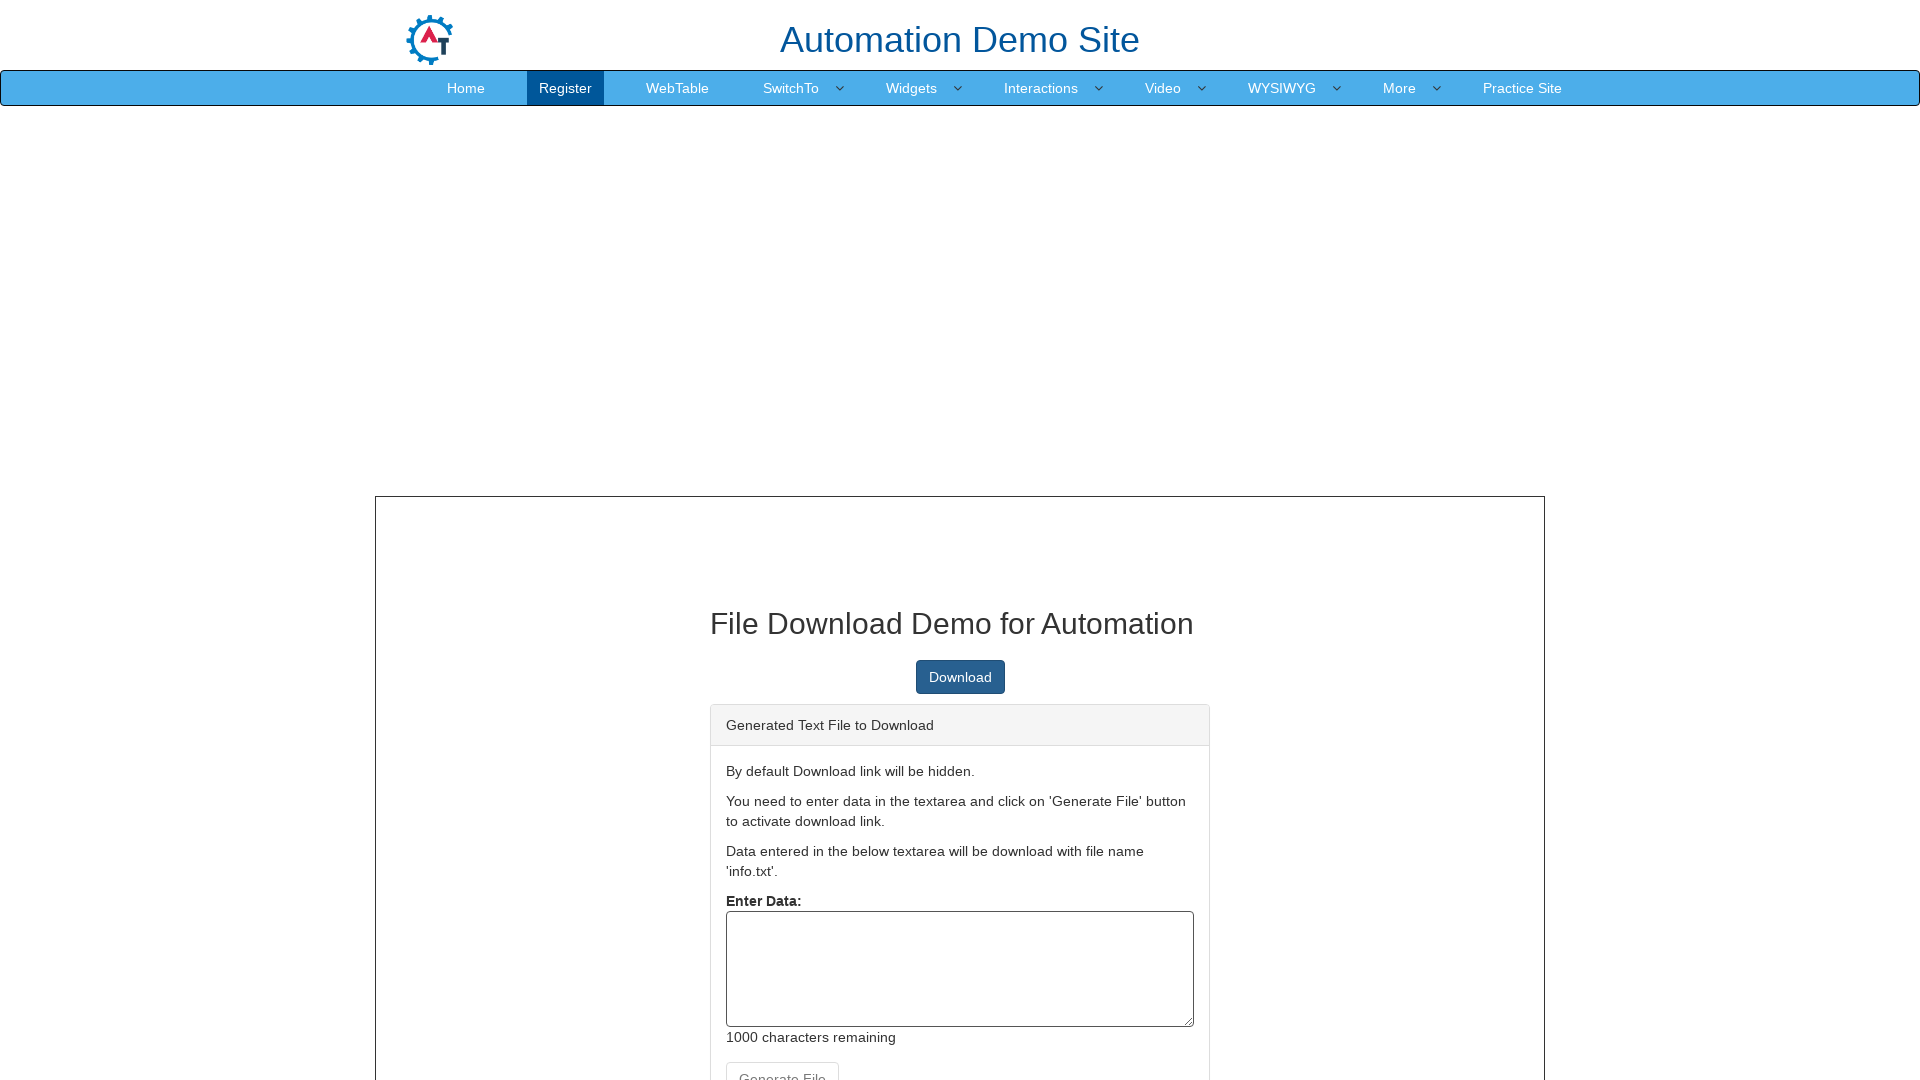